Tests that entering empty text removes the todo item

Starting URL: https://demo.playwright.dev/todomvc

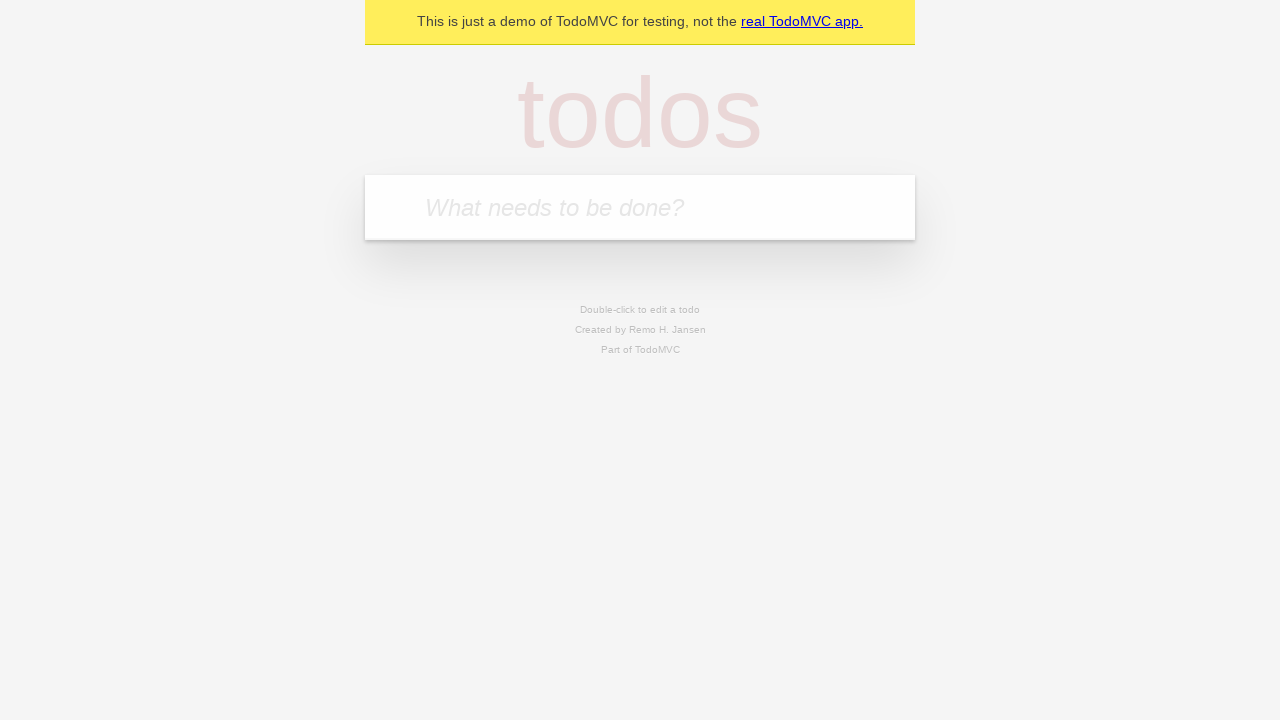

Filled todo input with 'buy some cheese' on internal:attr=[placeholder="What needs to be done?"i]
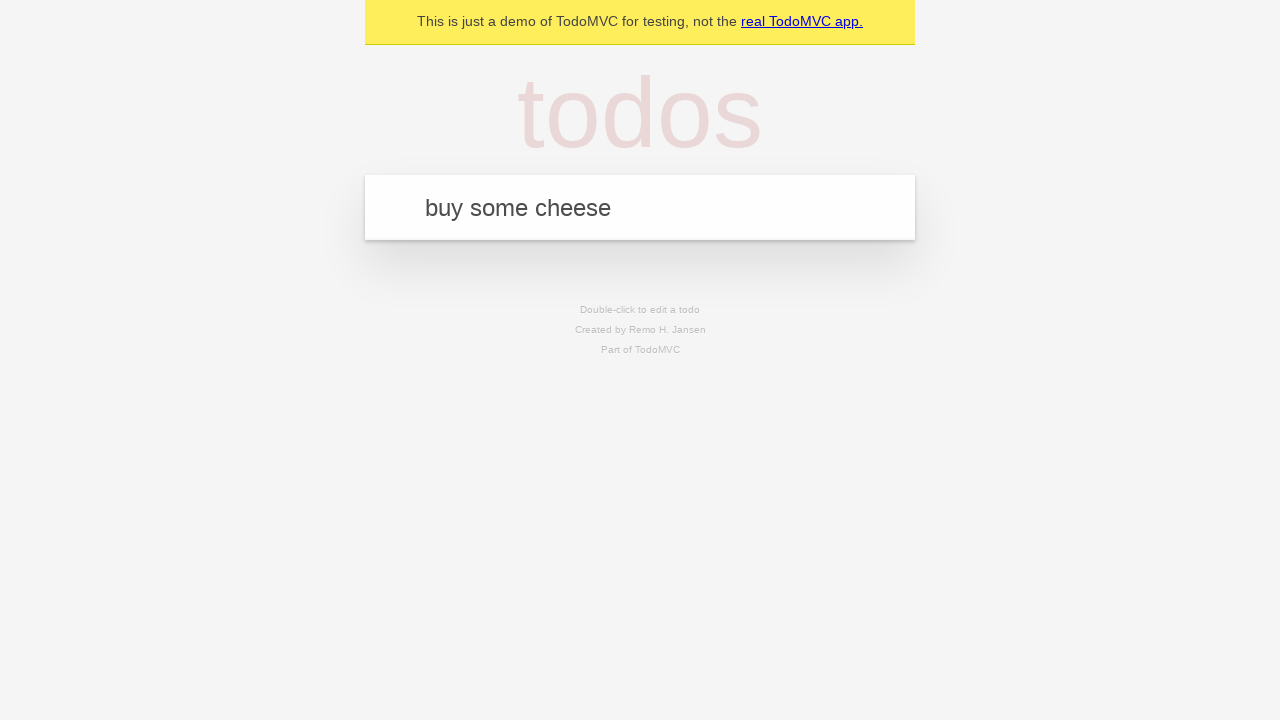

Pressed Enter to add todo item 'buy some cheese' on internal:attr=[placeholder="What needs to be done?"i]
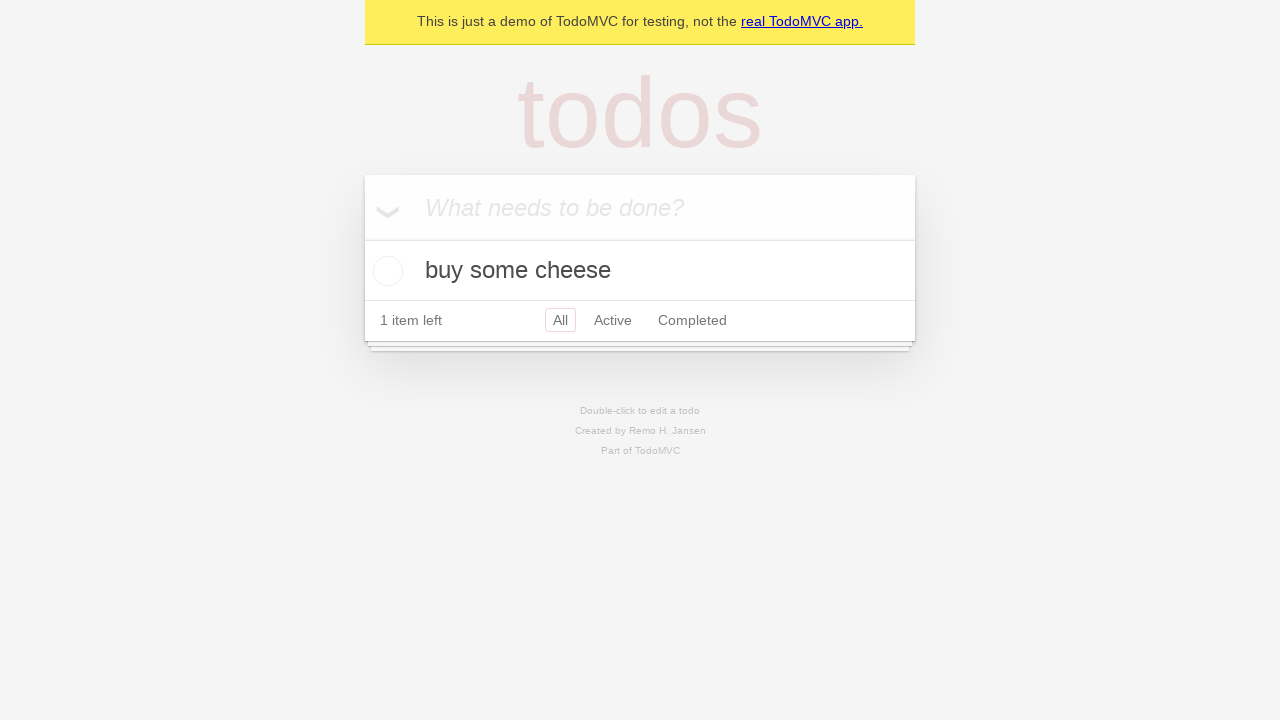

Filled todo input with 'feed the cat' on internal:attr=[placeholder="What needs to be done?"i]
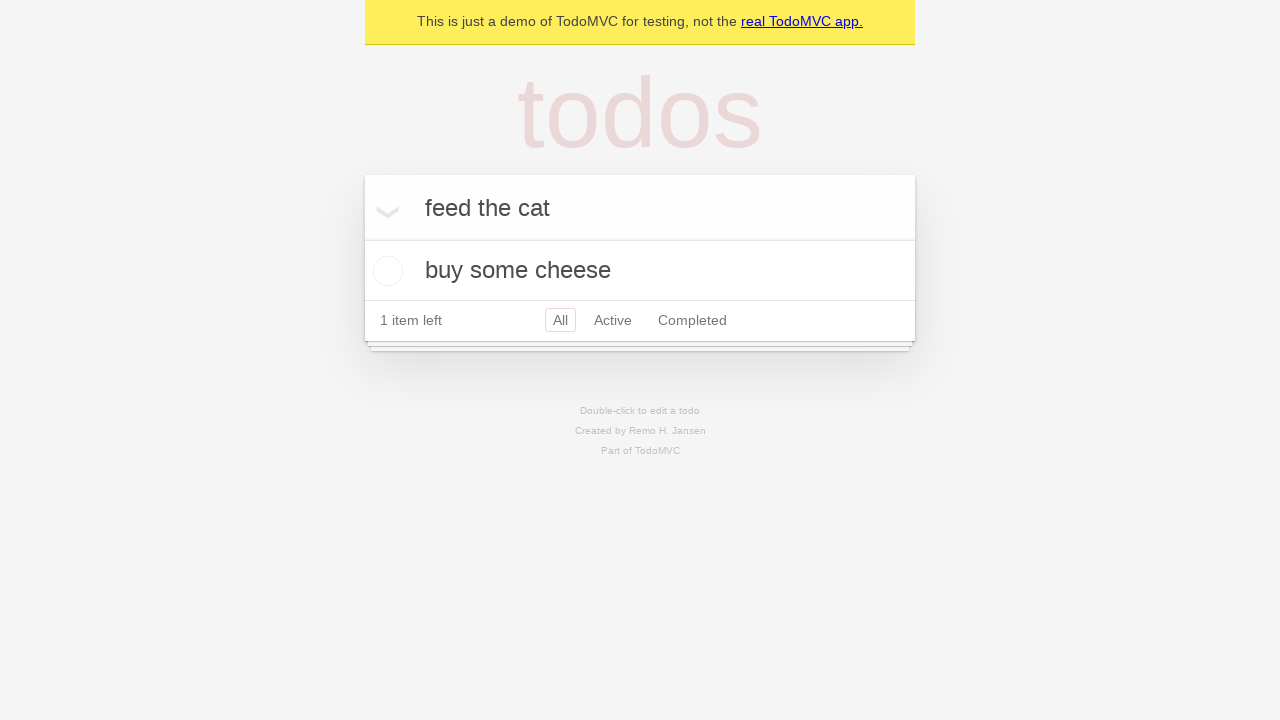

Pressed Enter to add todo item 'feed the cat' on internal:attr=[placeholder="What needs to be done?"i]
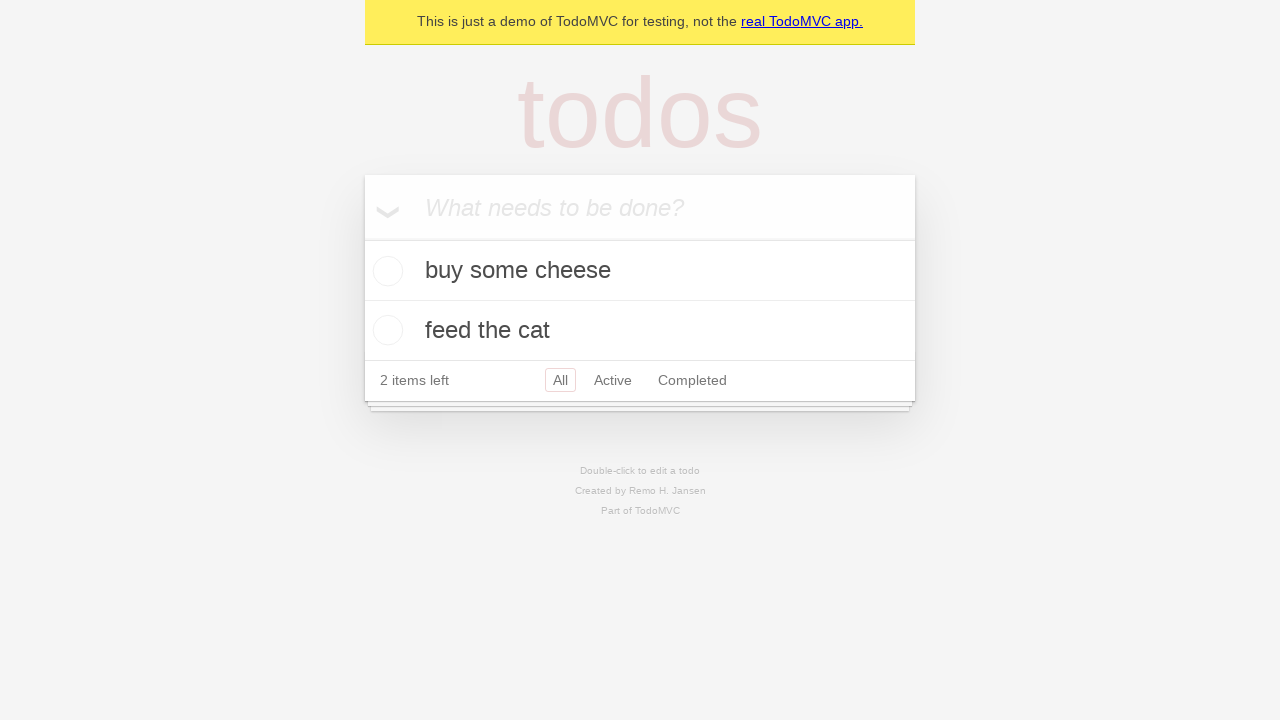

Filled todo input with 'book a doctors appointment' on internal:attr=[placeholder="What needs to be done?"i]
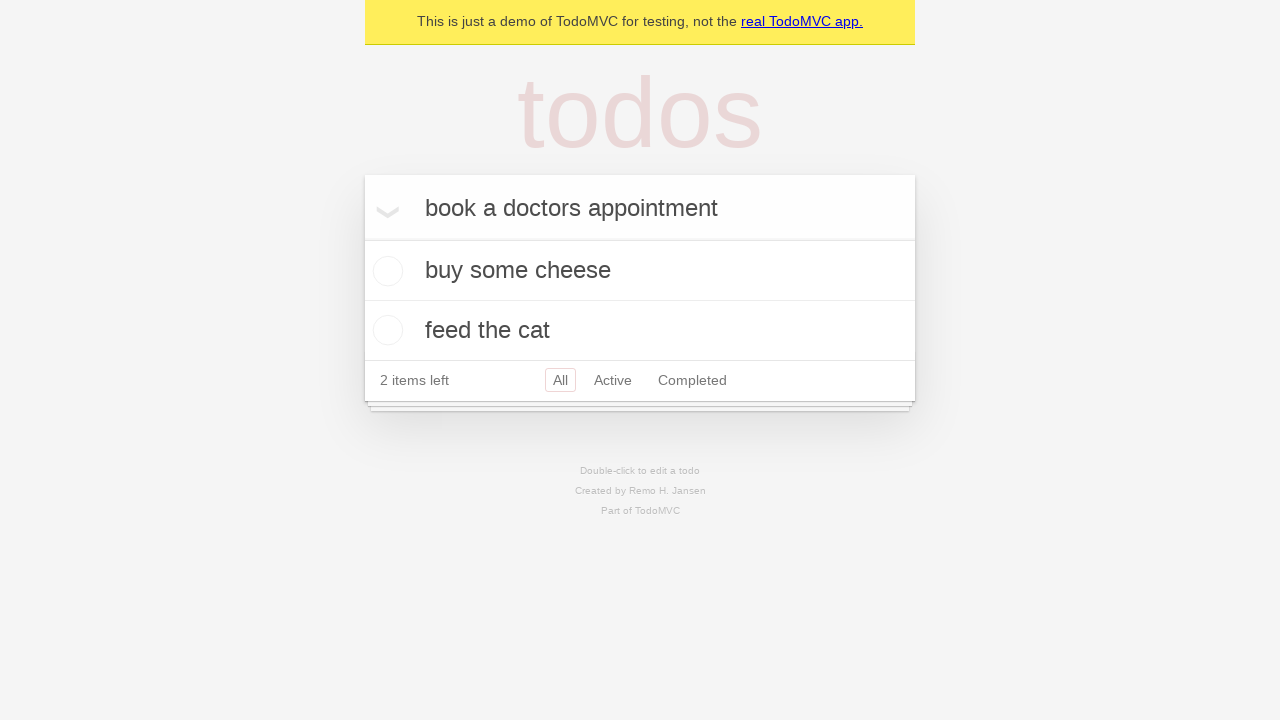

Pressed Enter to add todo item 'book a doctors appointment' on internal:attr=[placeholder="What needs to be done?"i]
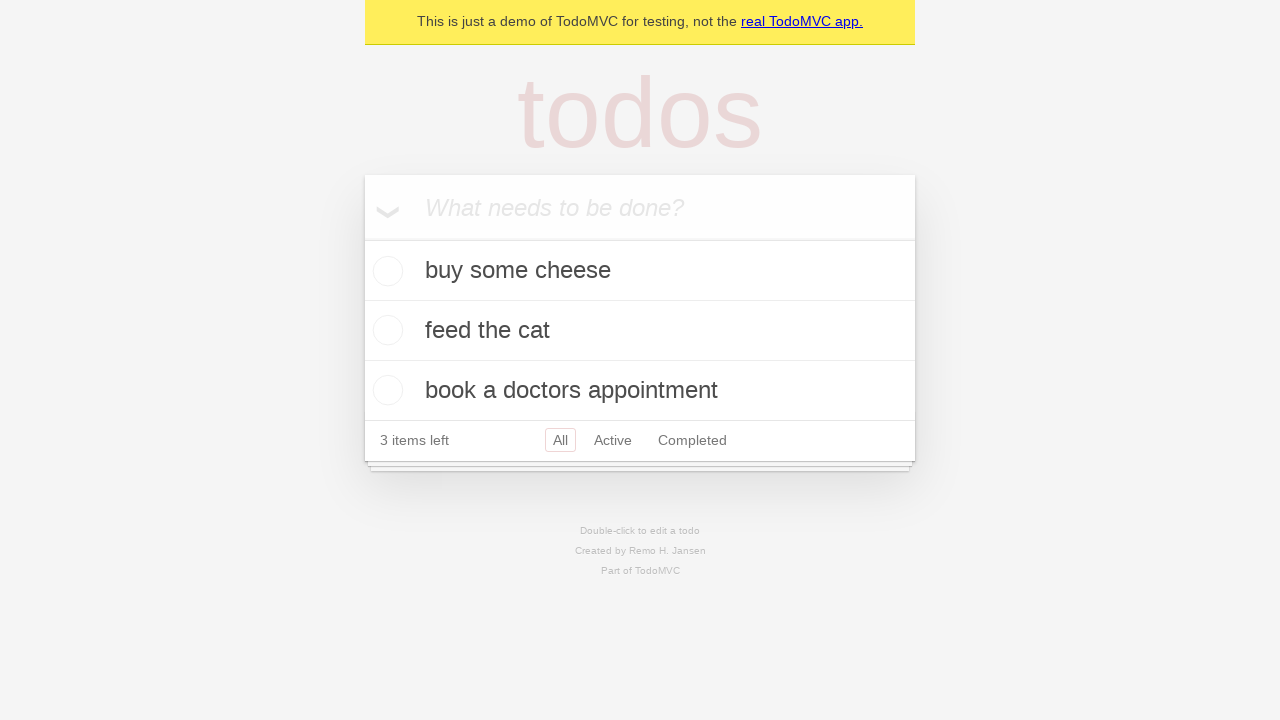

All three todo items loaded
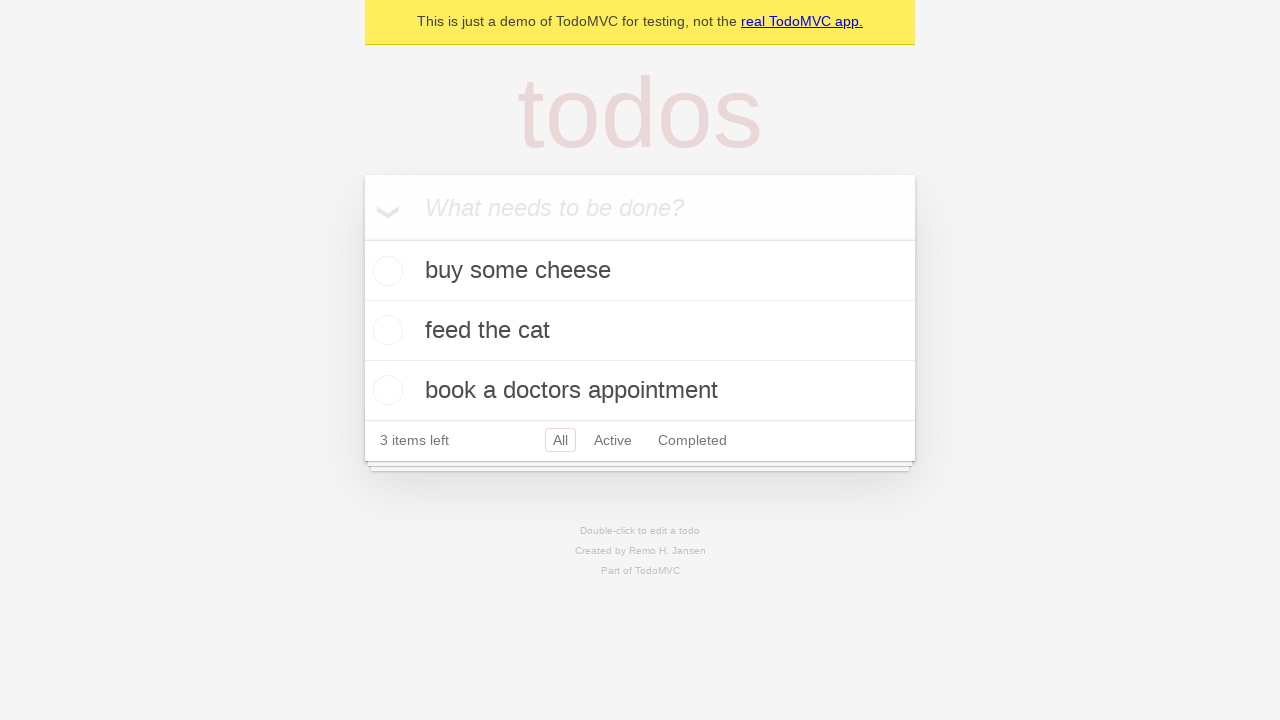

Double-clicked the second todo item to enter edit mode at (640, 331) on [data-testid='todo-item'] >> nth=1
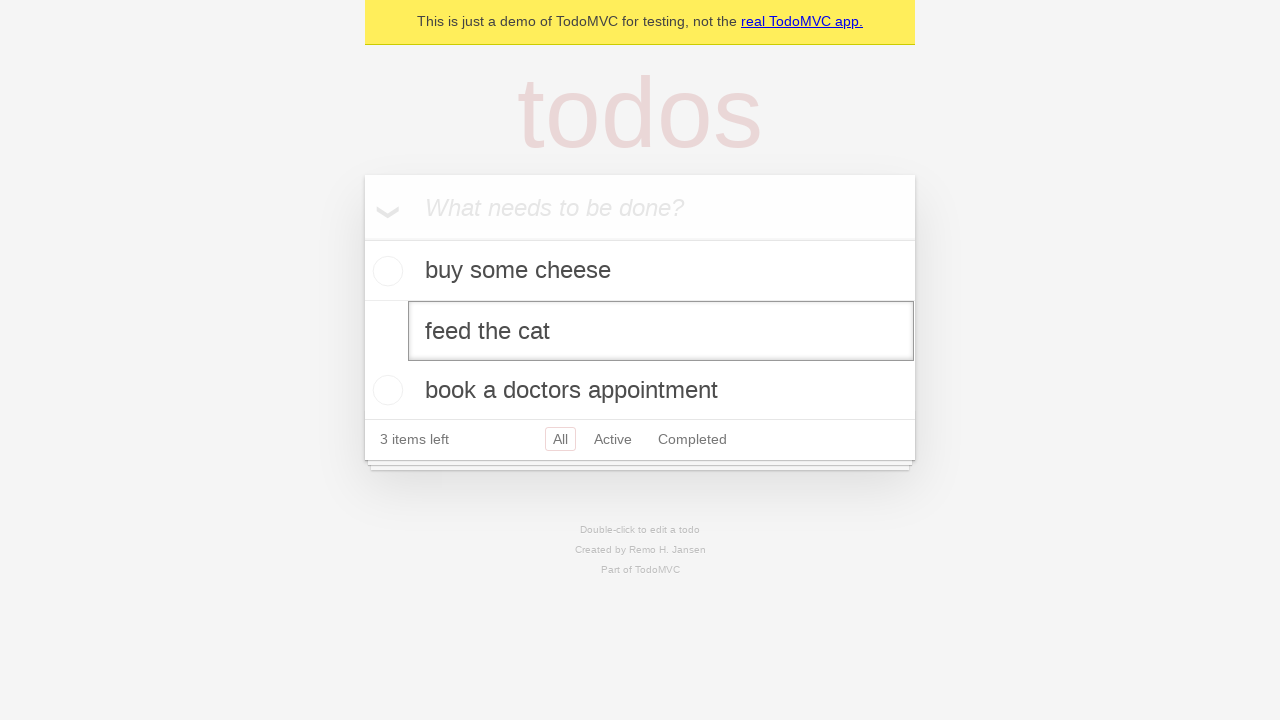

Cleared the text from the second todo item on [data-testid='todo-item'] >> nth=1 >> internal:role=textbox[name="Edit"i]
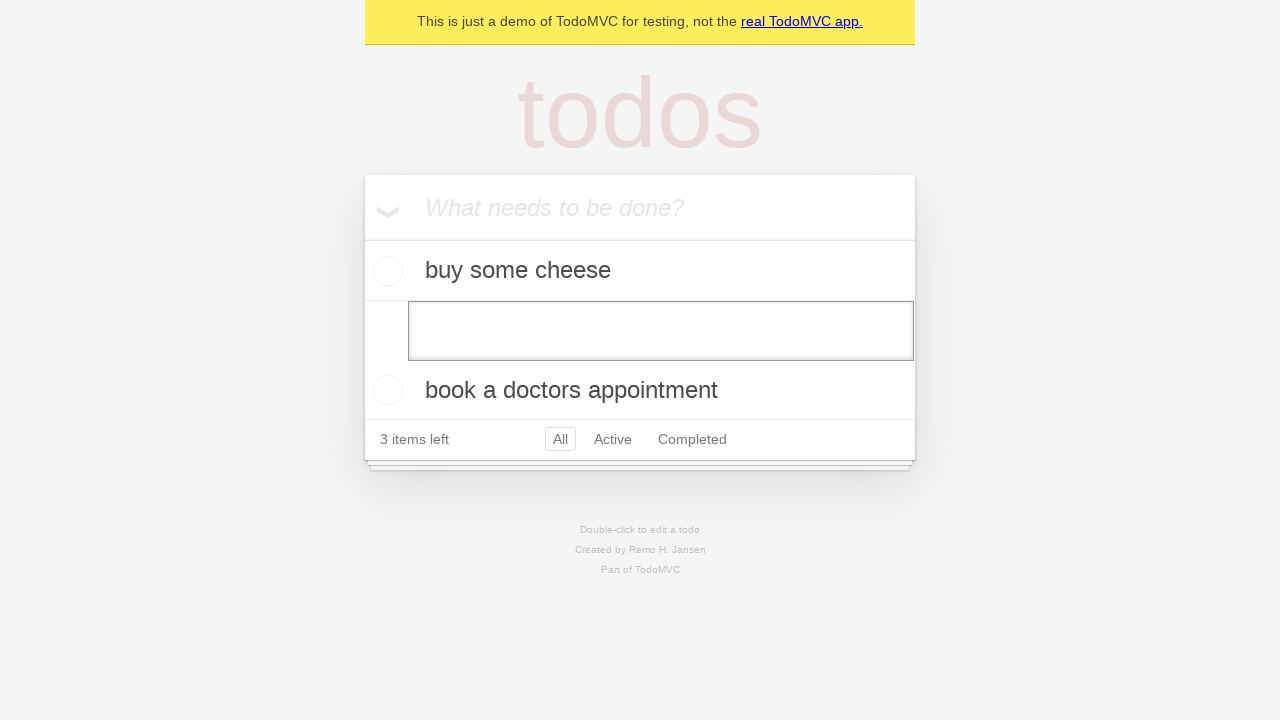

Pressed Enter to confirm empty text and remove the todo item on [data-testid='todo-item'] >> nth=1 >> internal:role=textbox[name="Edit"i]
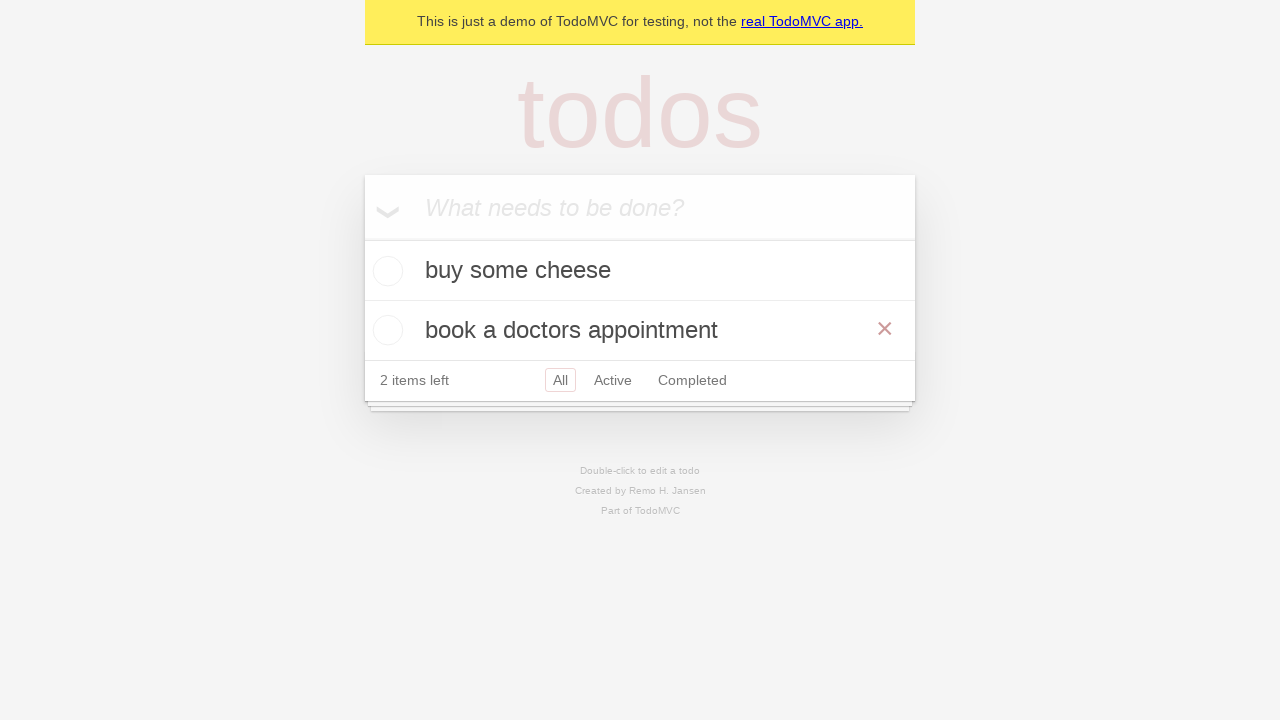

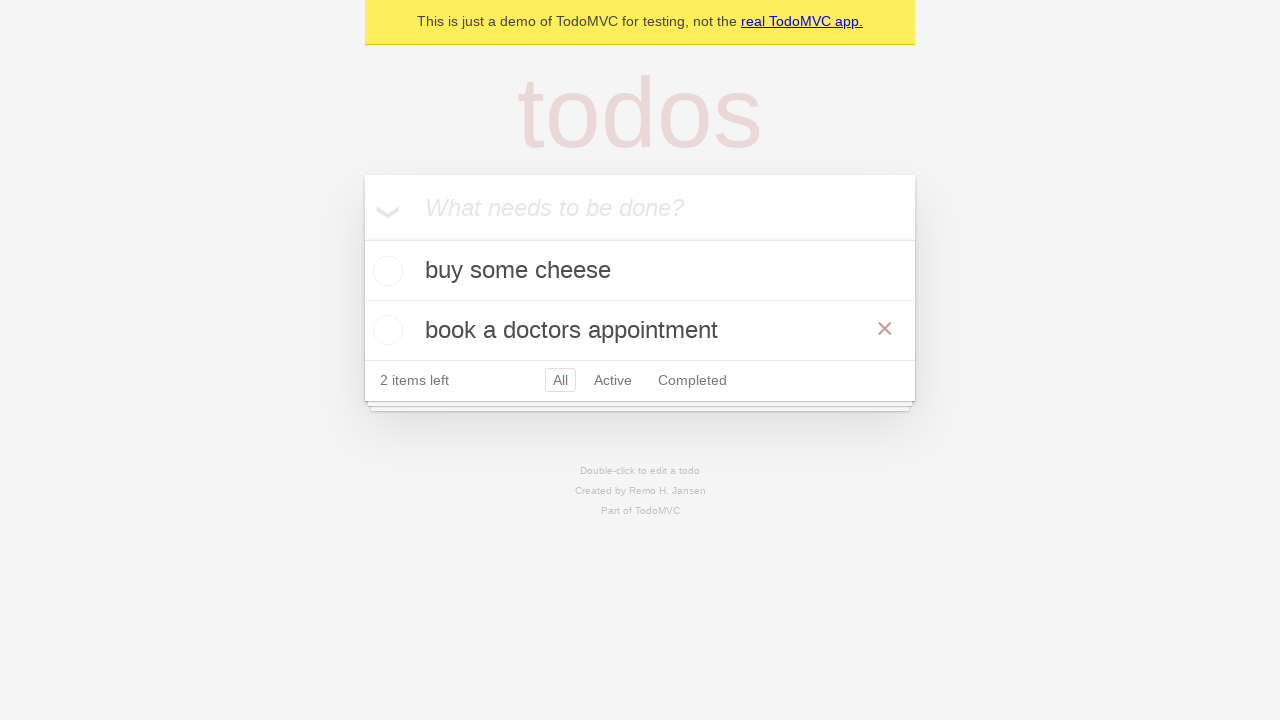